Tests dropdown menu functionality by clicking on the dropdown button to open the menu

Starting URL: https://formy-project.herokuapp.com/dropdown

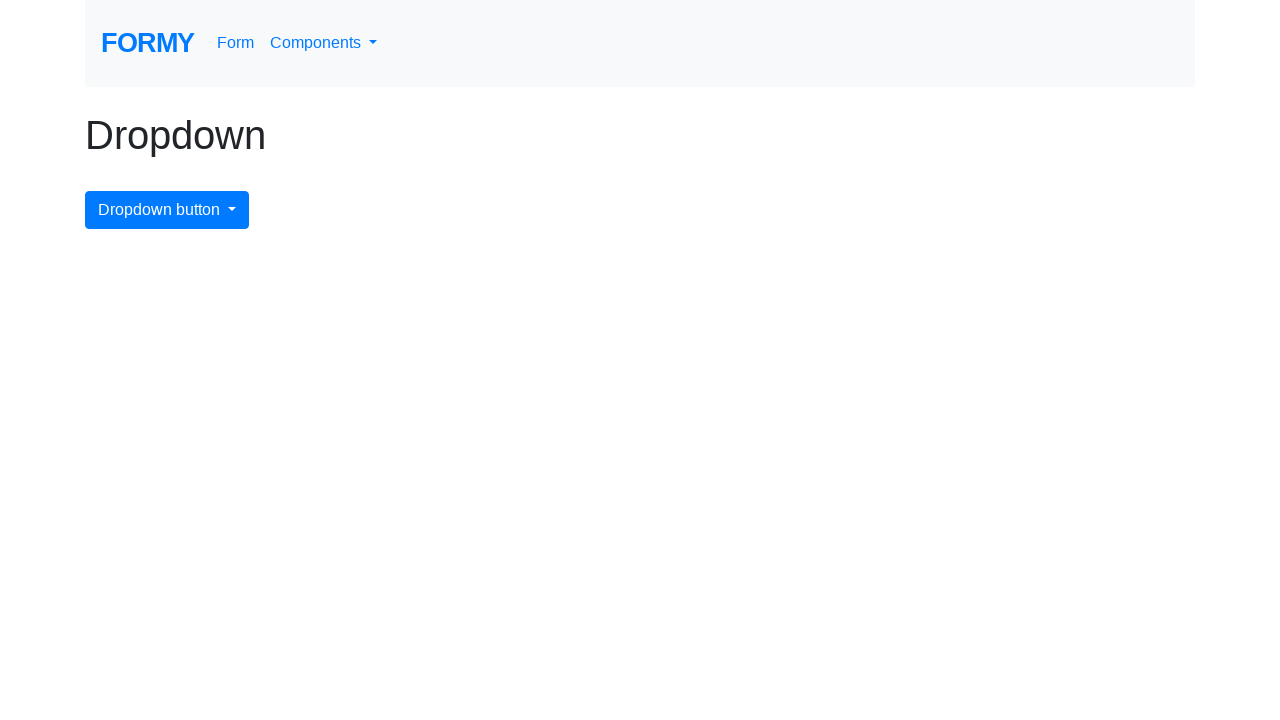

Clicked dropdown menu button to open the menu at (167, 210) on #dropdownMenuButton
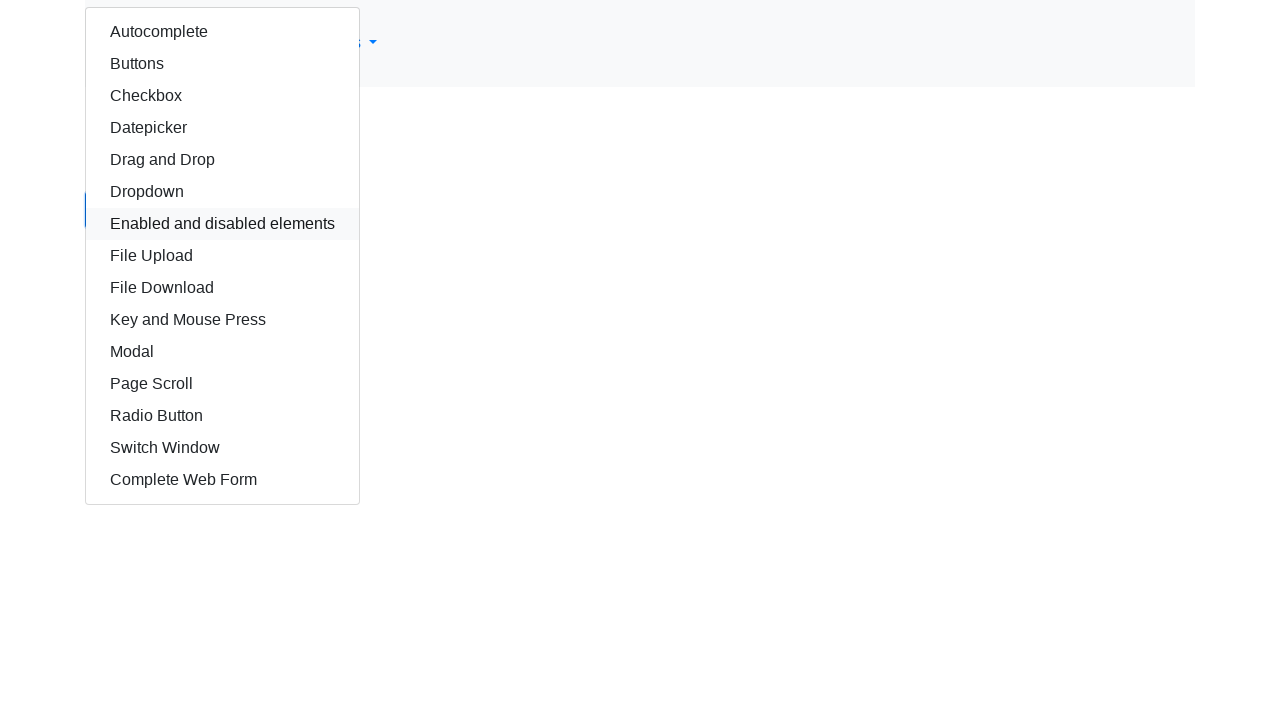

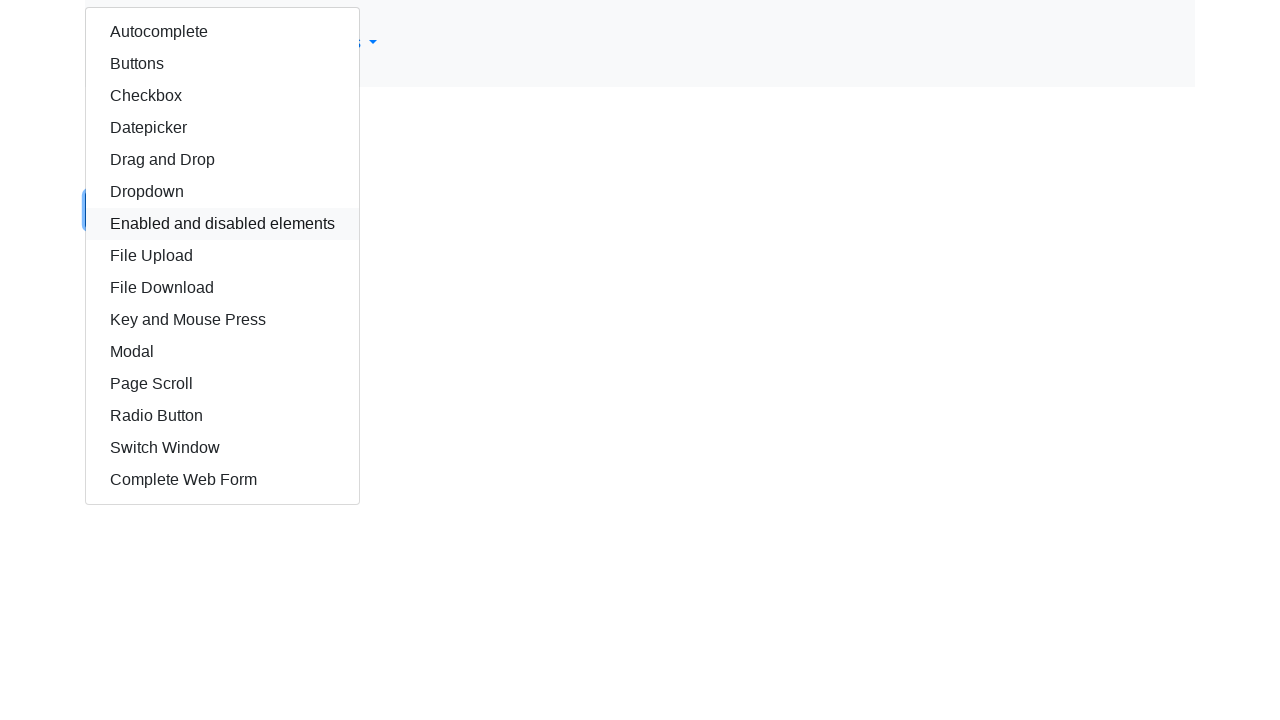